Tests checkbox functionality by clicking to select and unselect a checkbox, verifying its state, and counting total checkboxes on the page

Starting URL: https://rahulshettyacademy.com/AutomationPractice/

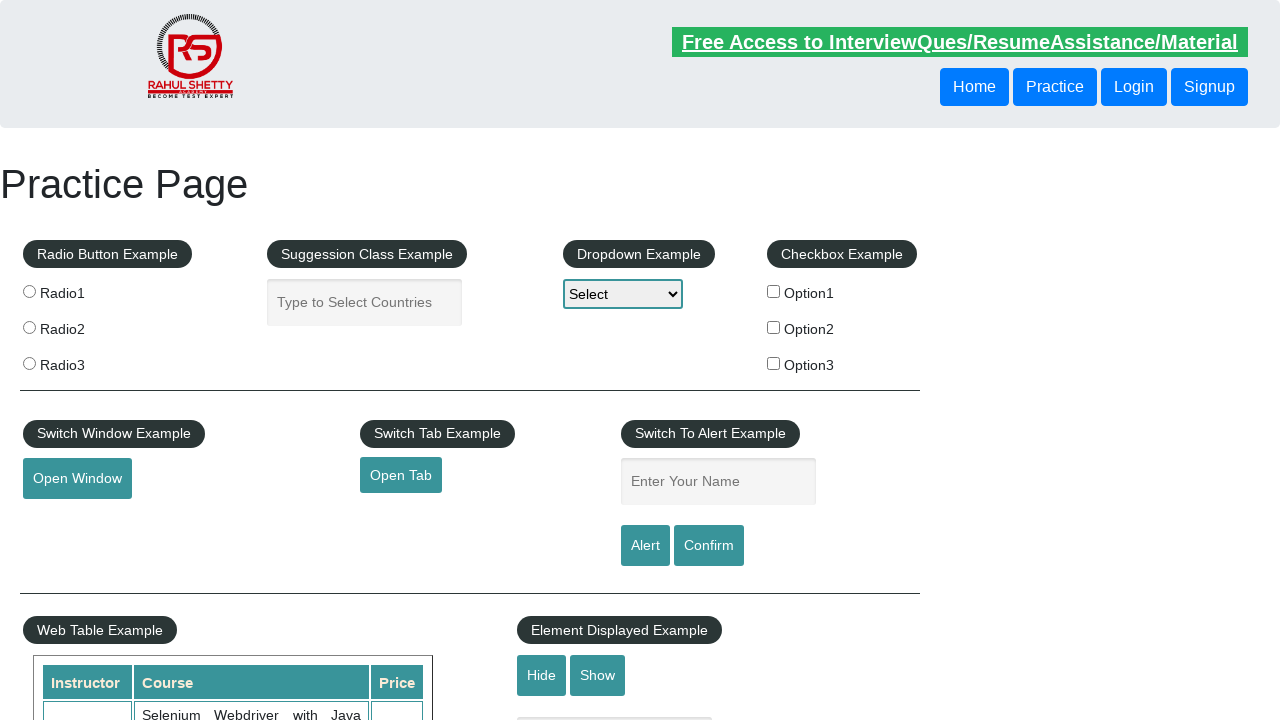

Clicked checkbox #checkBoxOption1 to select it at (774, 291) on #checkBoxOption1
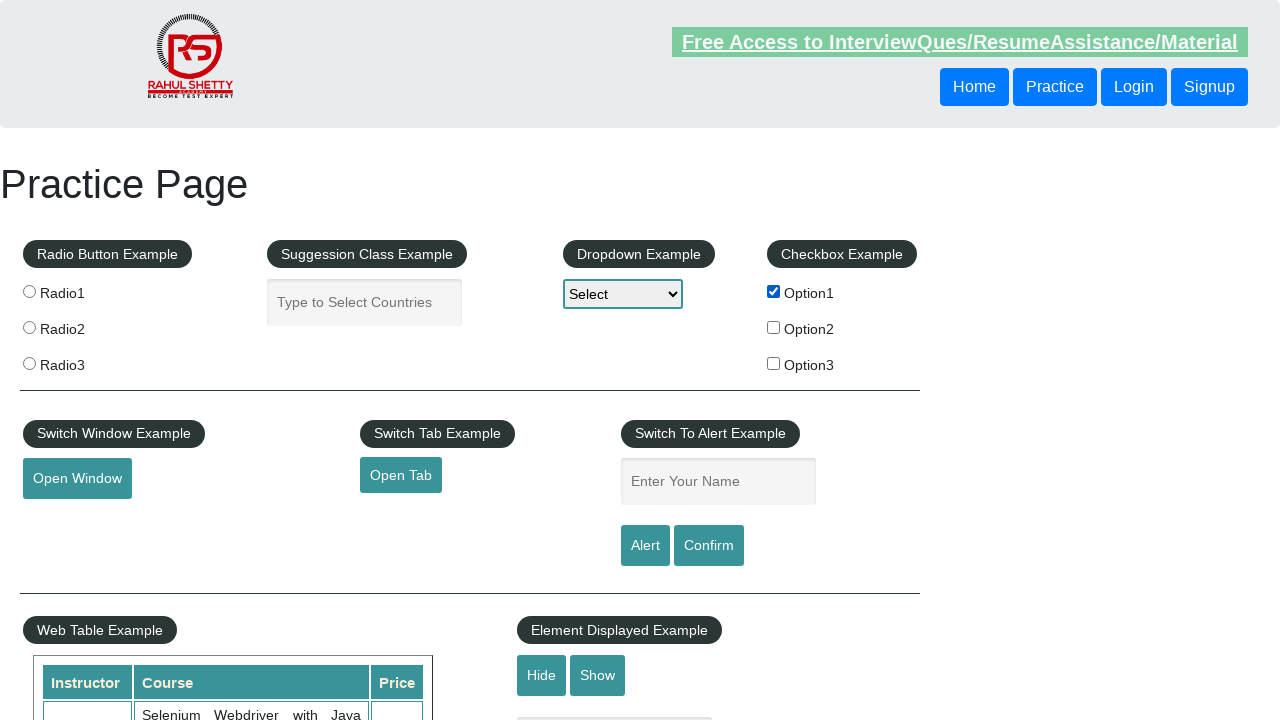

Verified that checkbox #checkBoxOption1 is selected
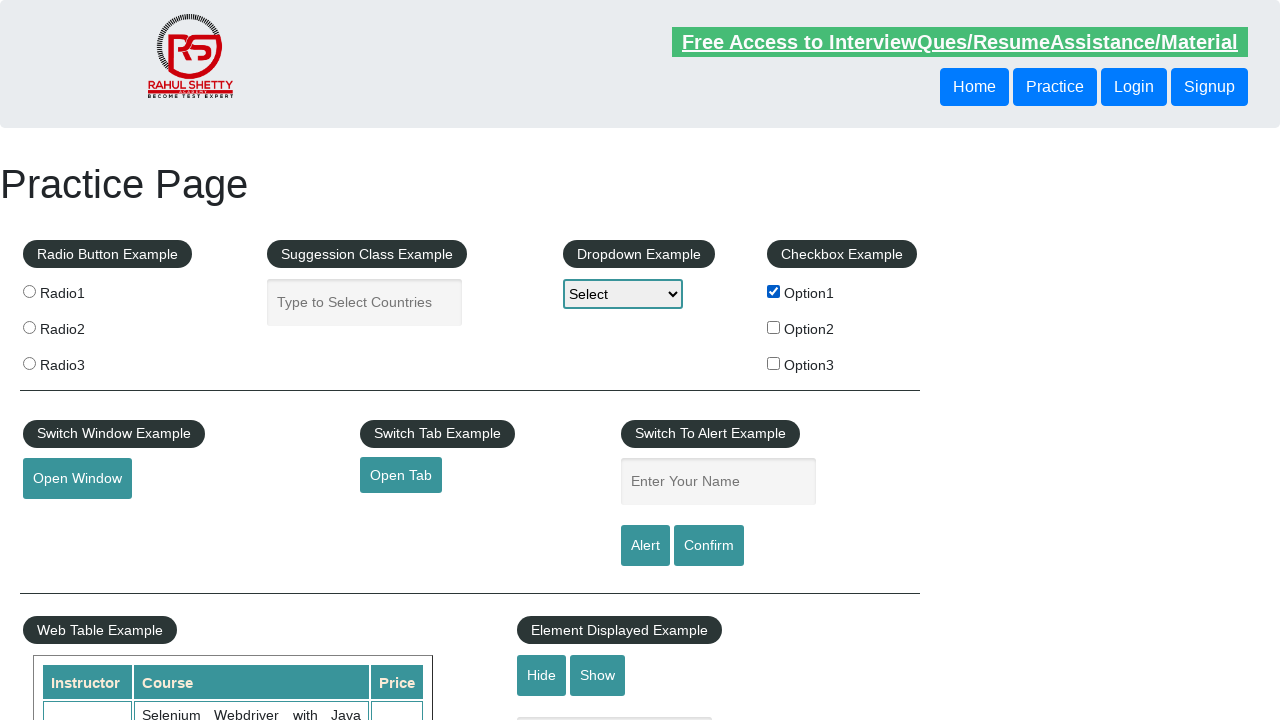

Clicked checkbox #checkBoxOption1 again to unselect it at (774, 291) on #checkBoxOption1
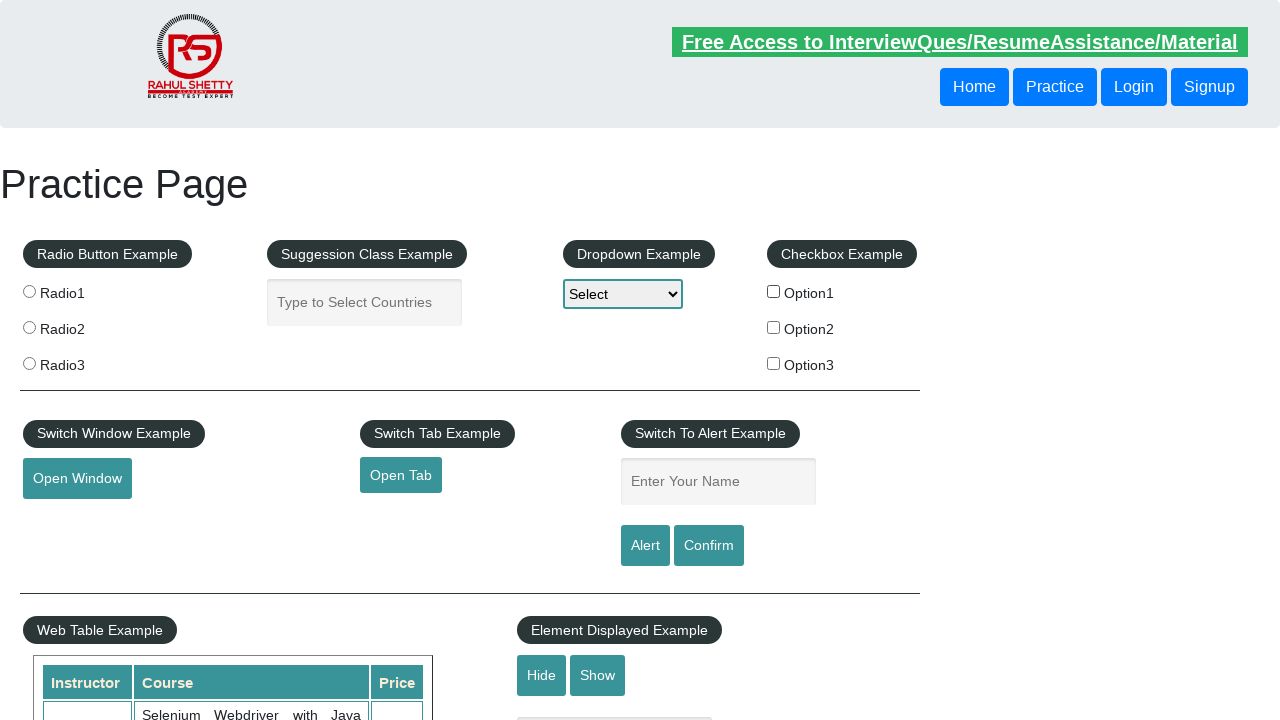

Verified that checkbox #checkBoxOption1 is no longer selected
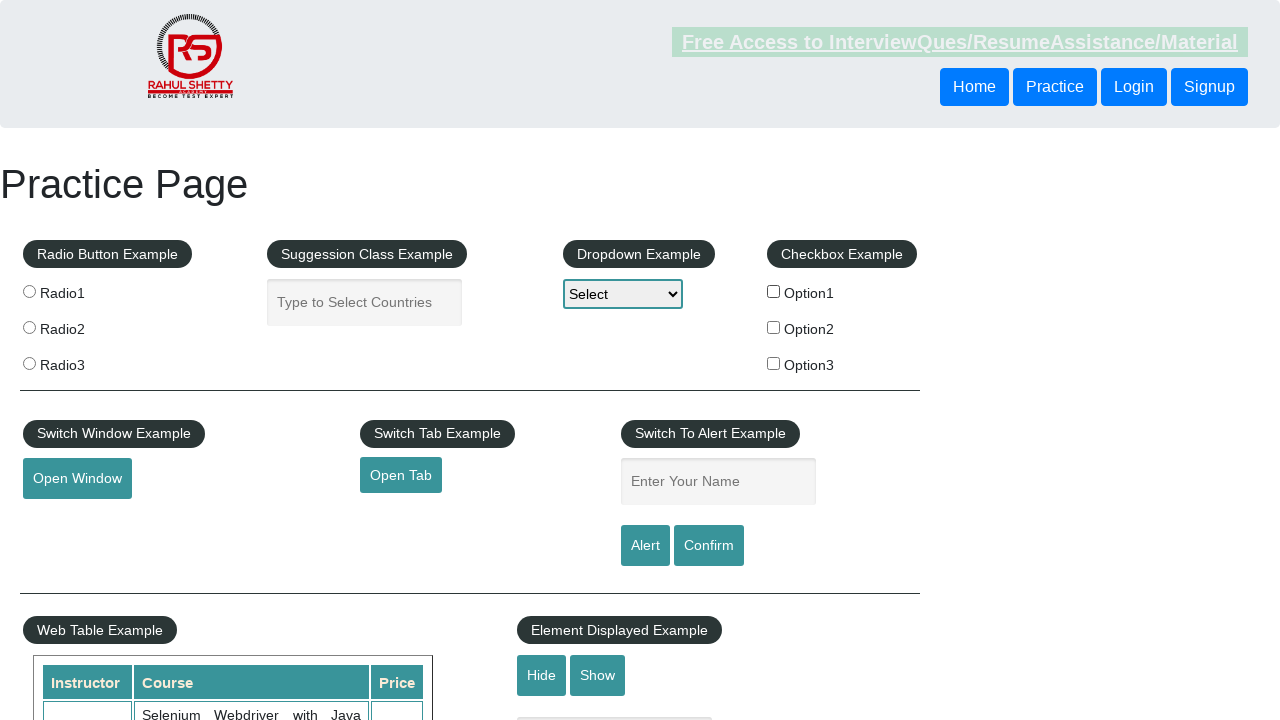

Counted total checkboxes on page: 3
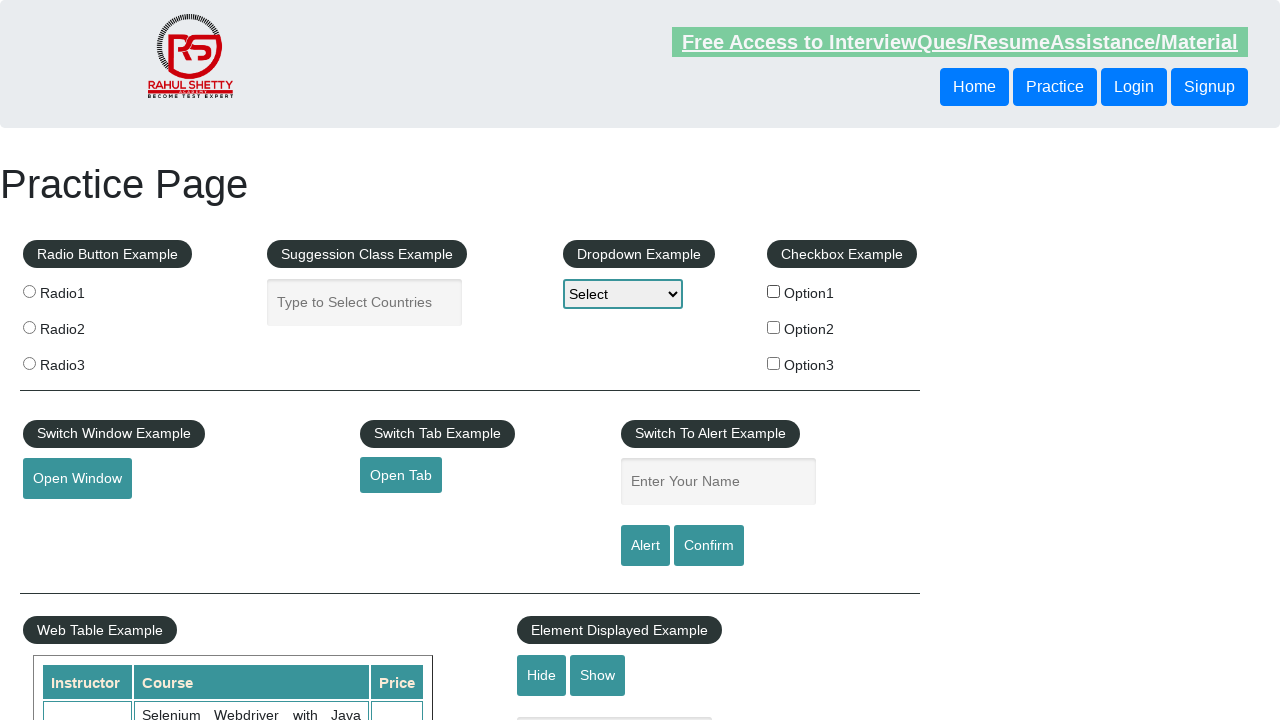

Verified that total checkbox count is 3 as expected
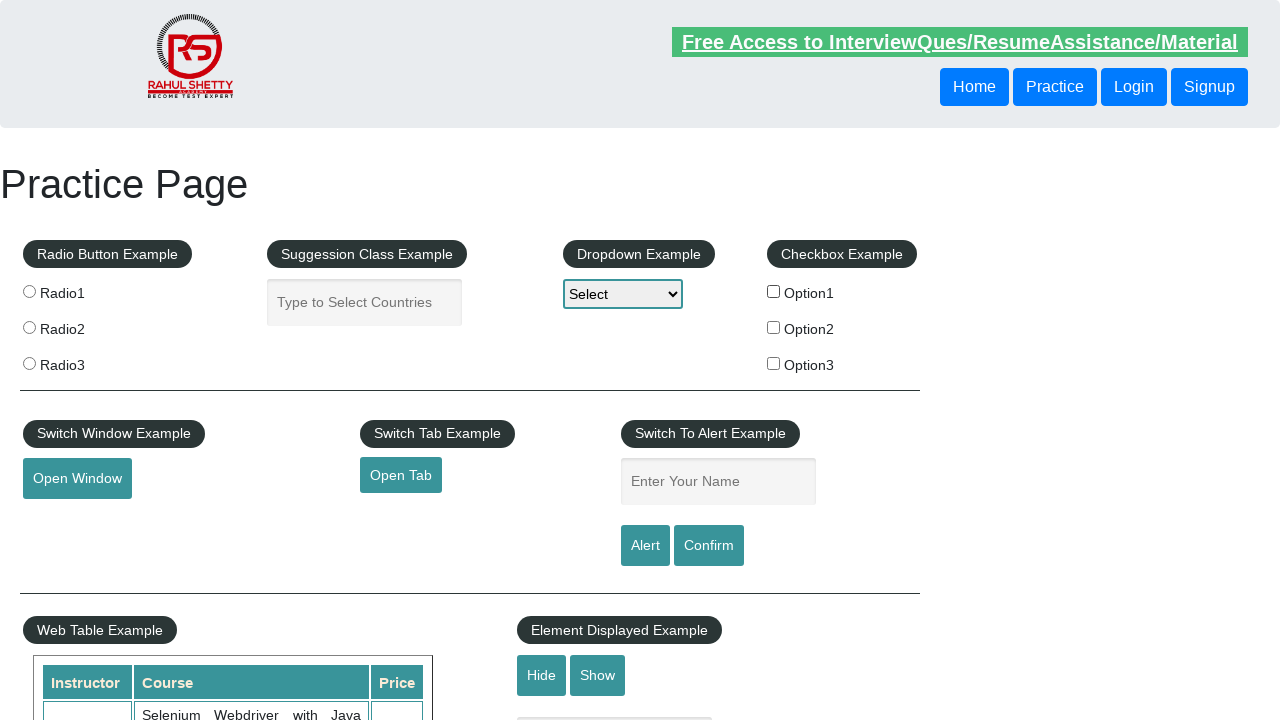

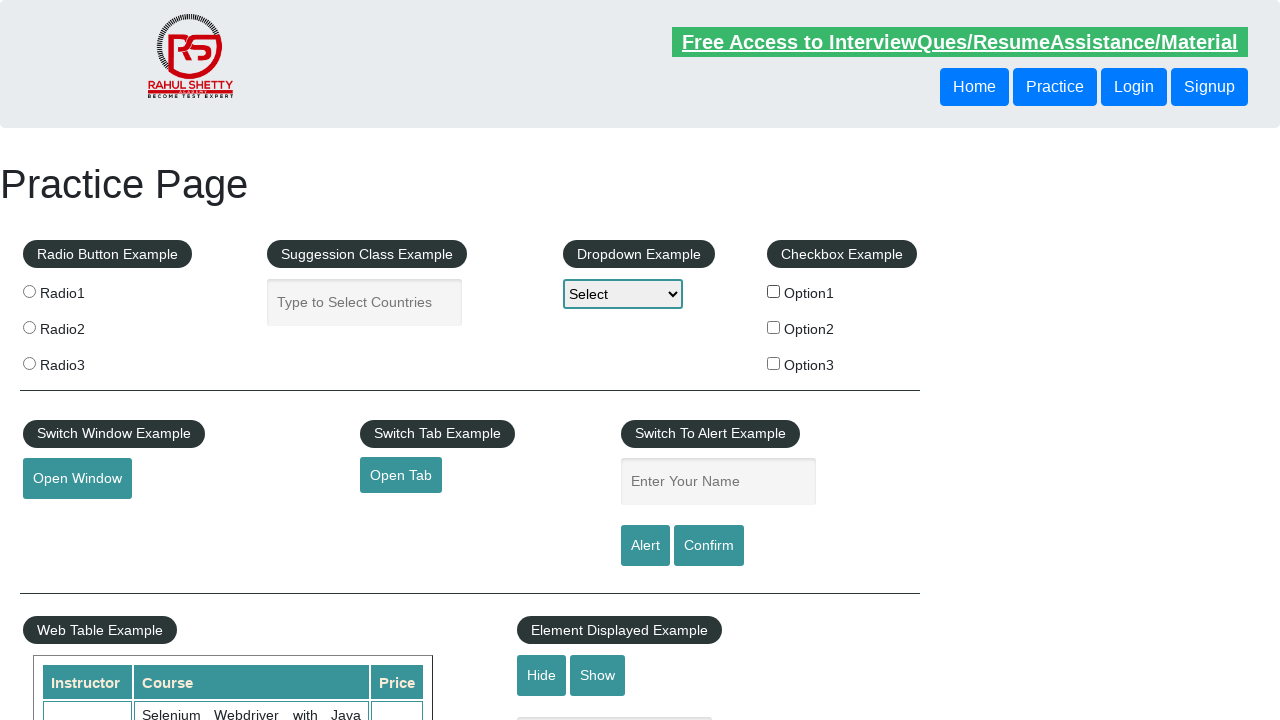